Tests form submission with alphanumeric input values for all fields.

Starting URL: http://formy-project.herokuapp.com/

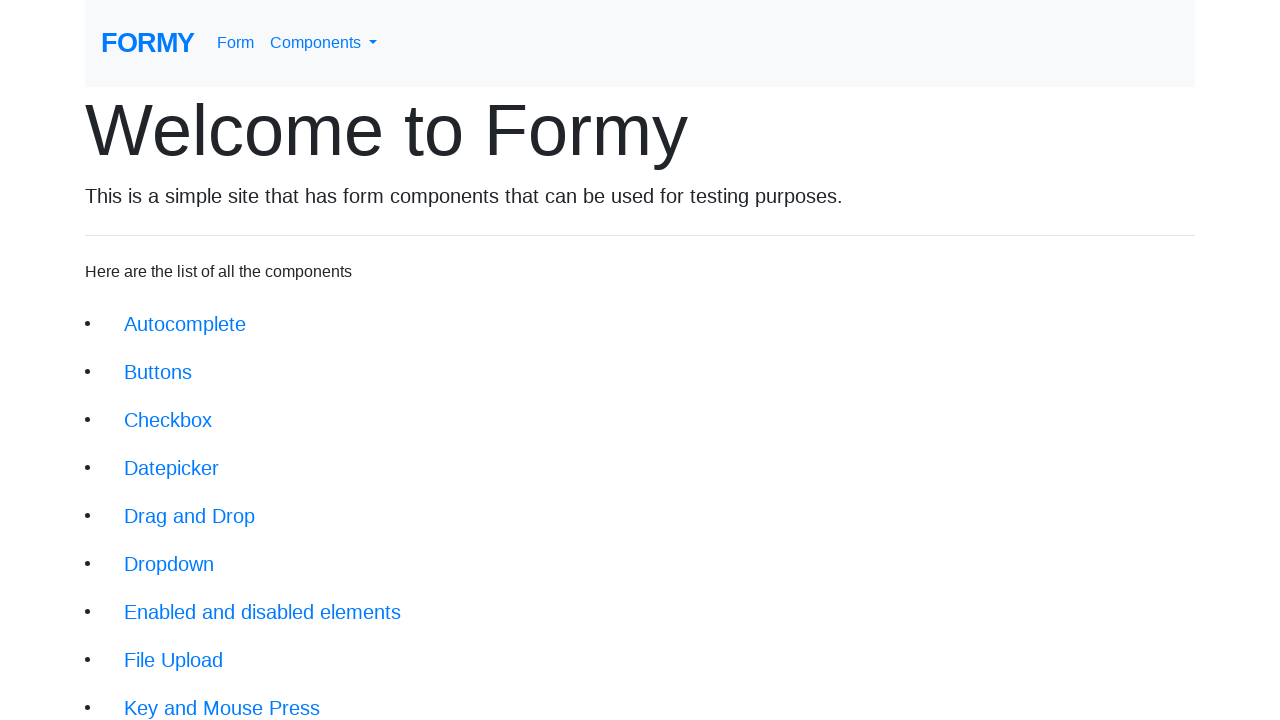

Clicked on the submit form link at (216, 696) on body > div > div > li:nth-child(18) > a
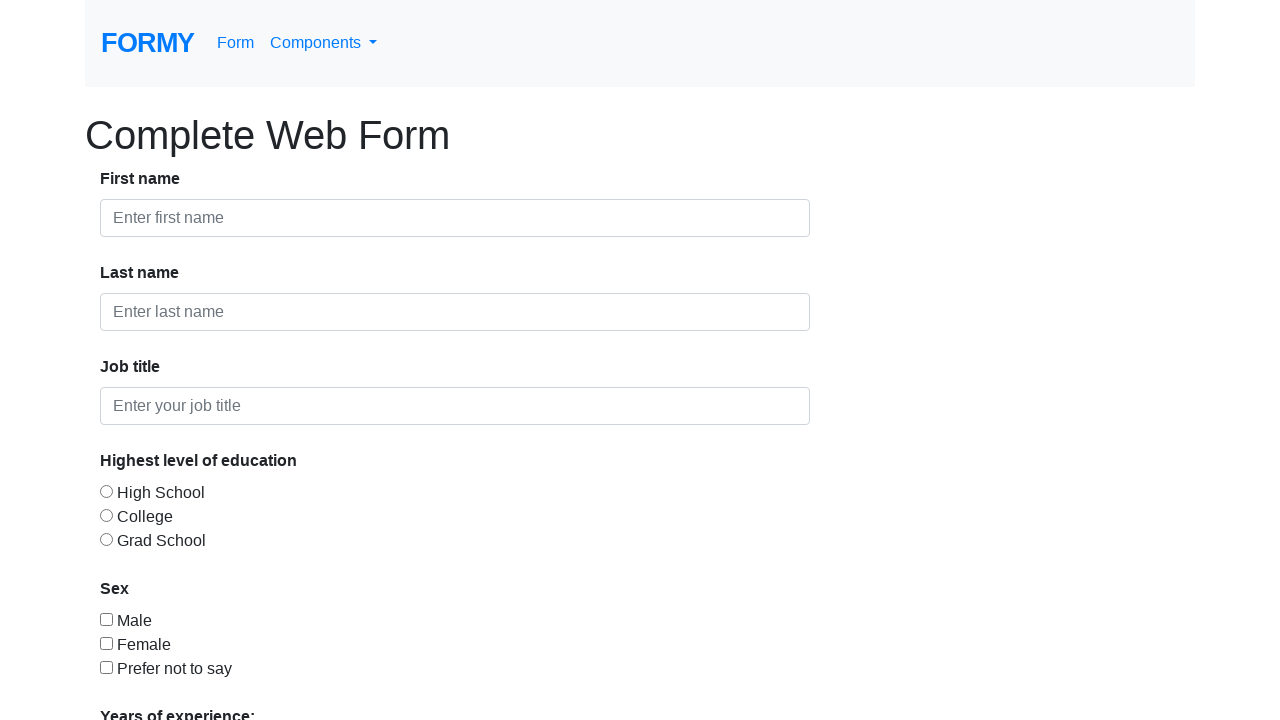

Form page loaded successfully
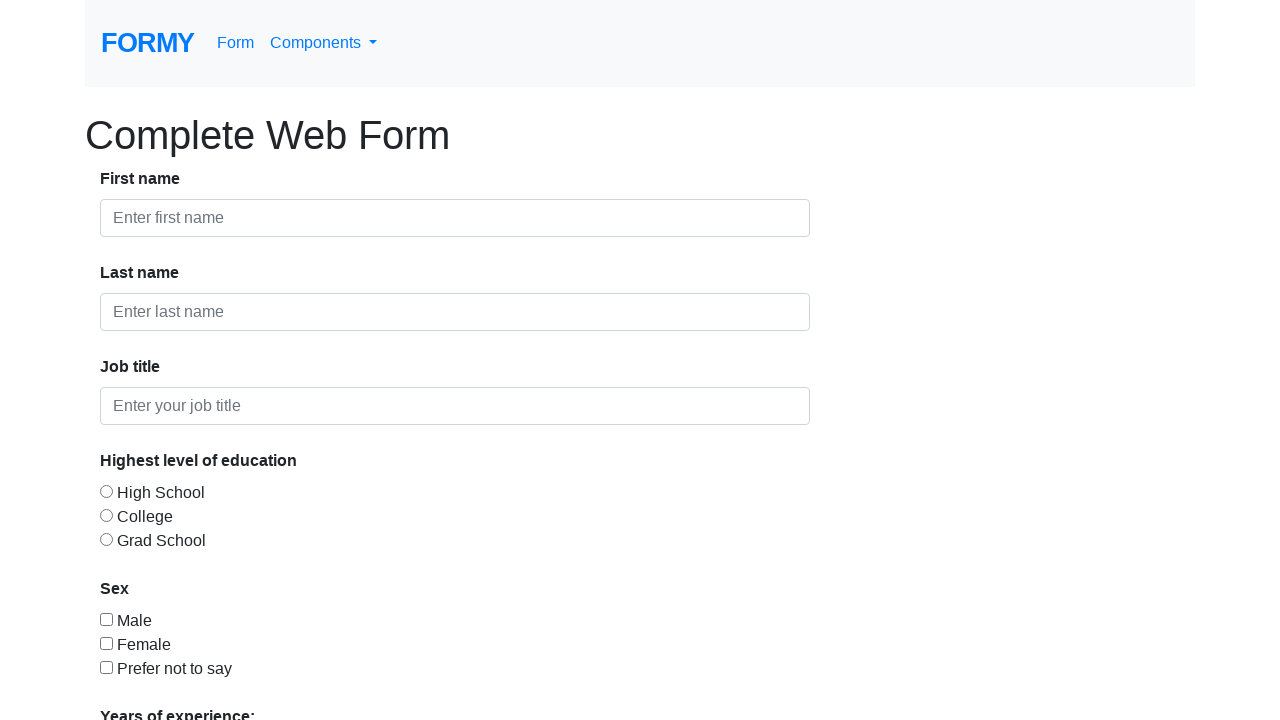

Filled first name field with 'Oguz11' on input#first-name
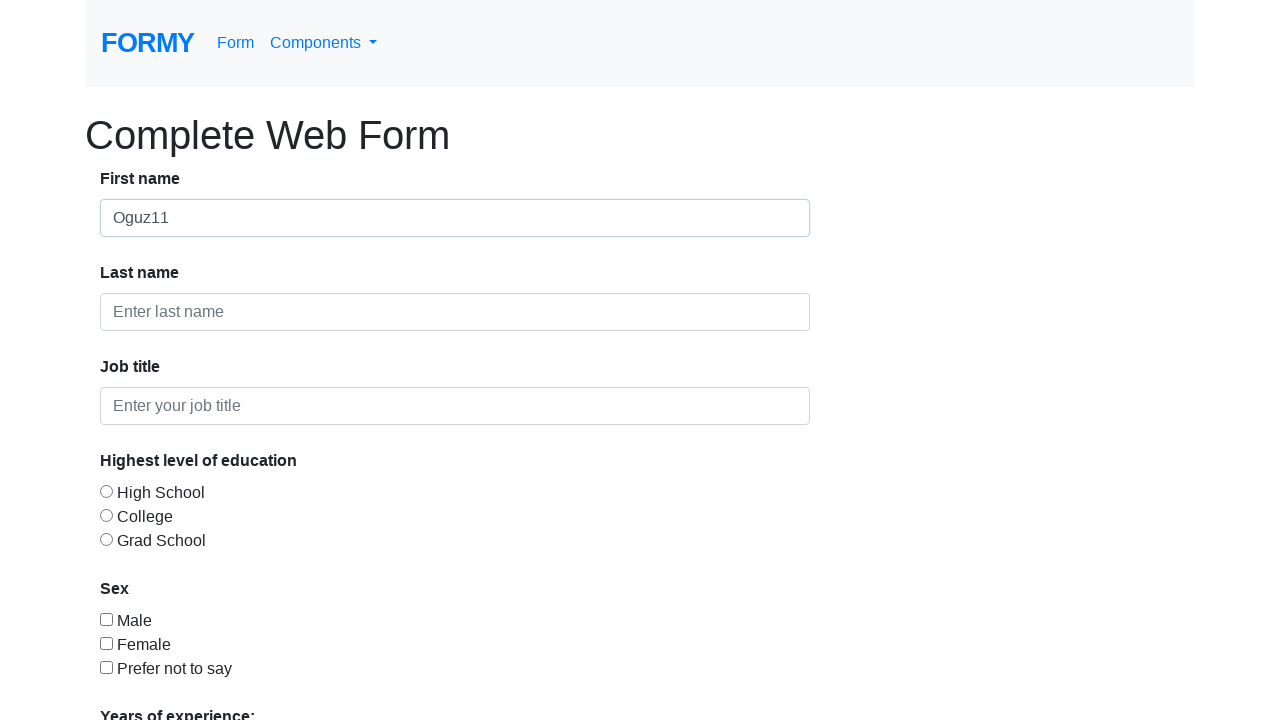

Filled last name field with 'Kaan1' on input#last-name
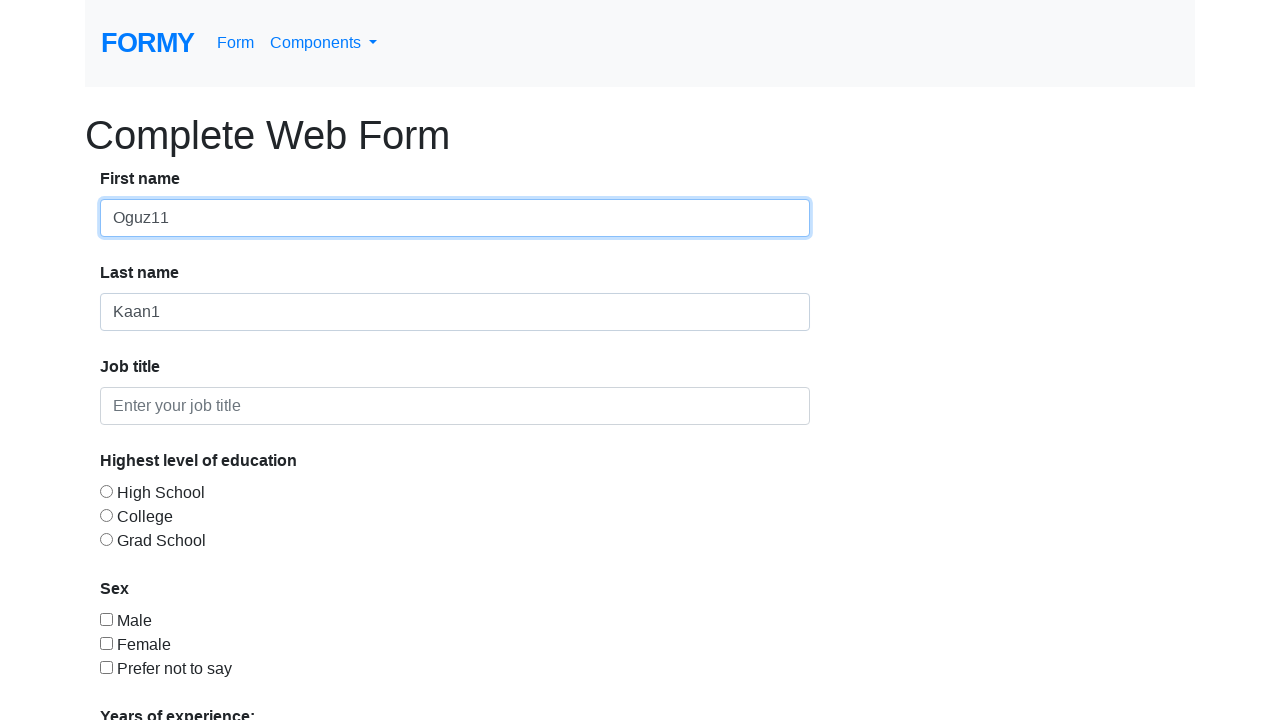

Filled job title field with 'Teacher1' on #job-title
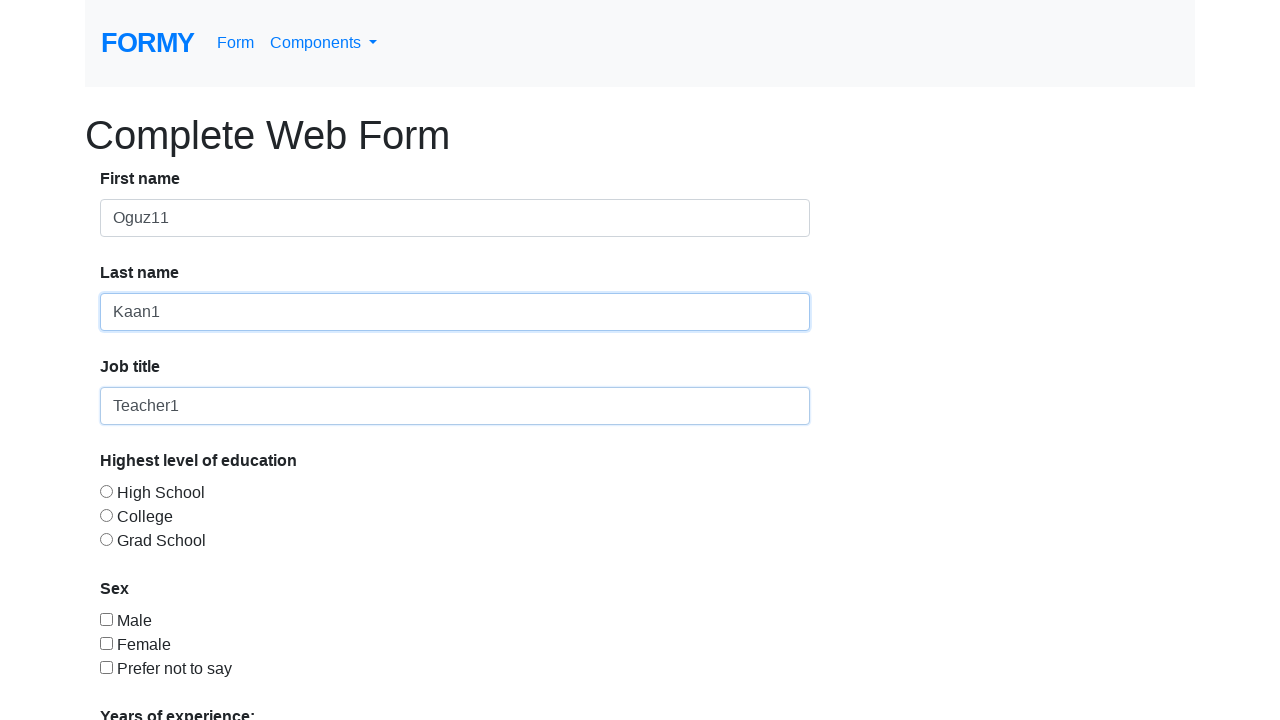

Clicked submit button to submit form with alphanumeric values at (148, 680) on text=Submit
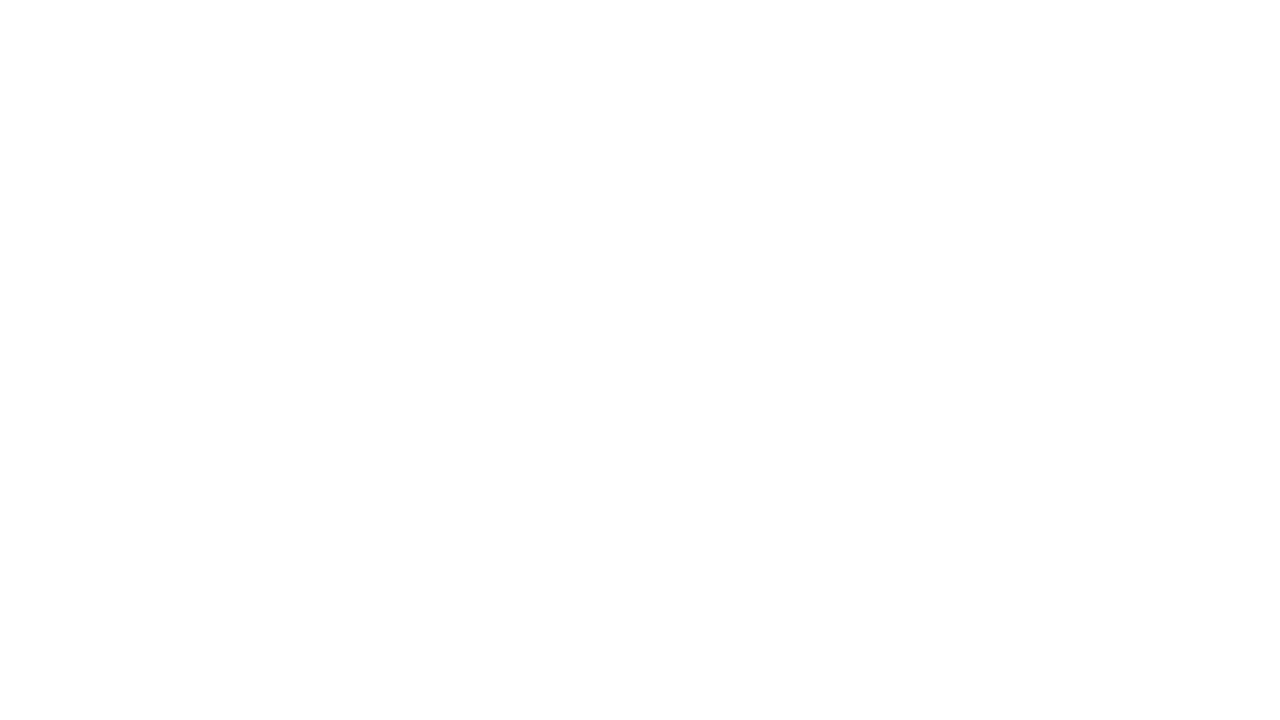

Success alert message appeared after form submission
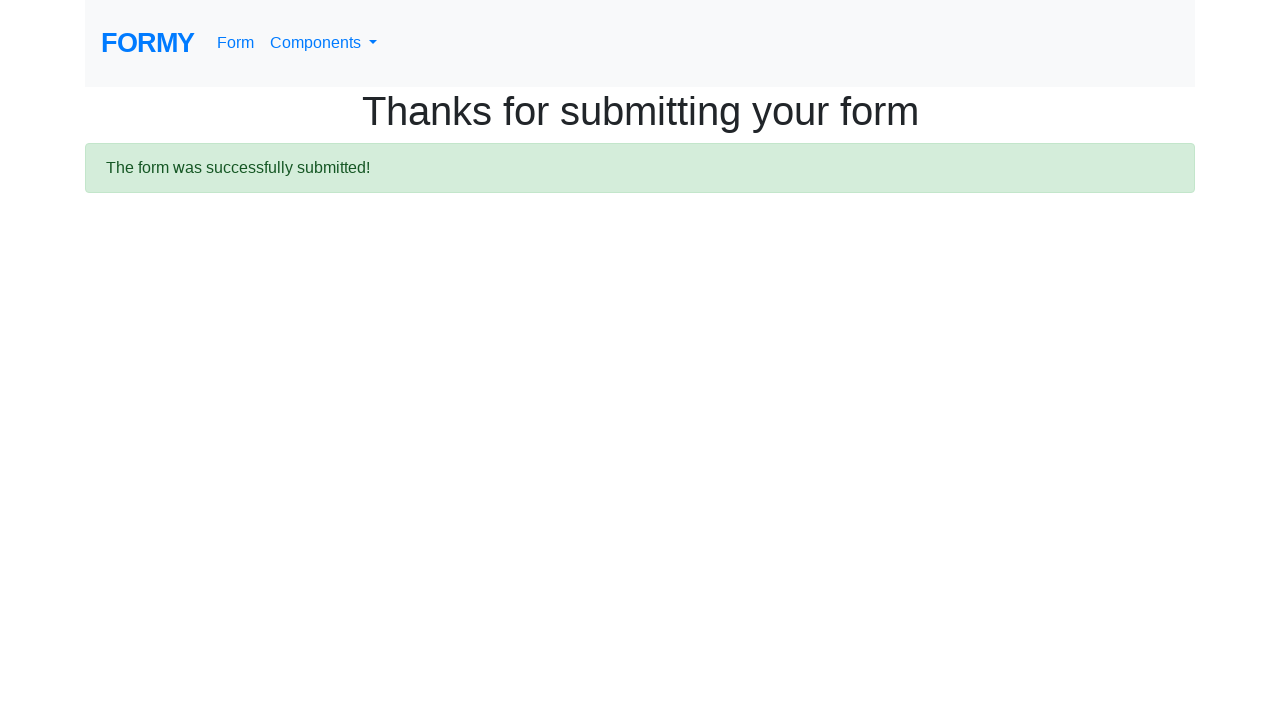

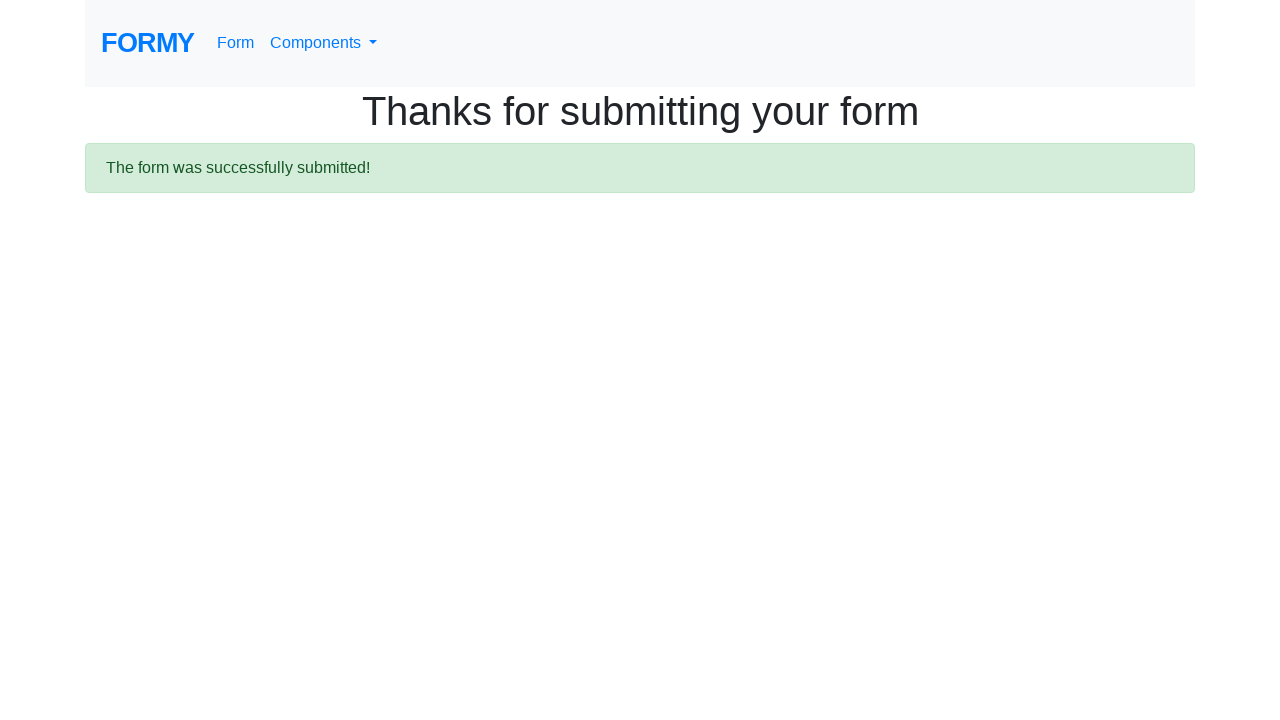